Tests clicking on the Alerts, Frame & Windows card on the DemoQA homepage and verifies navigation to the Alerts page

Starting URL: https://demoqa.com

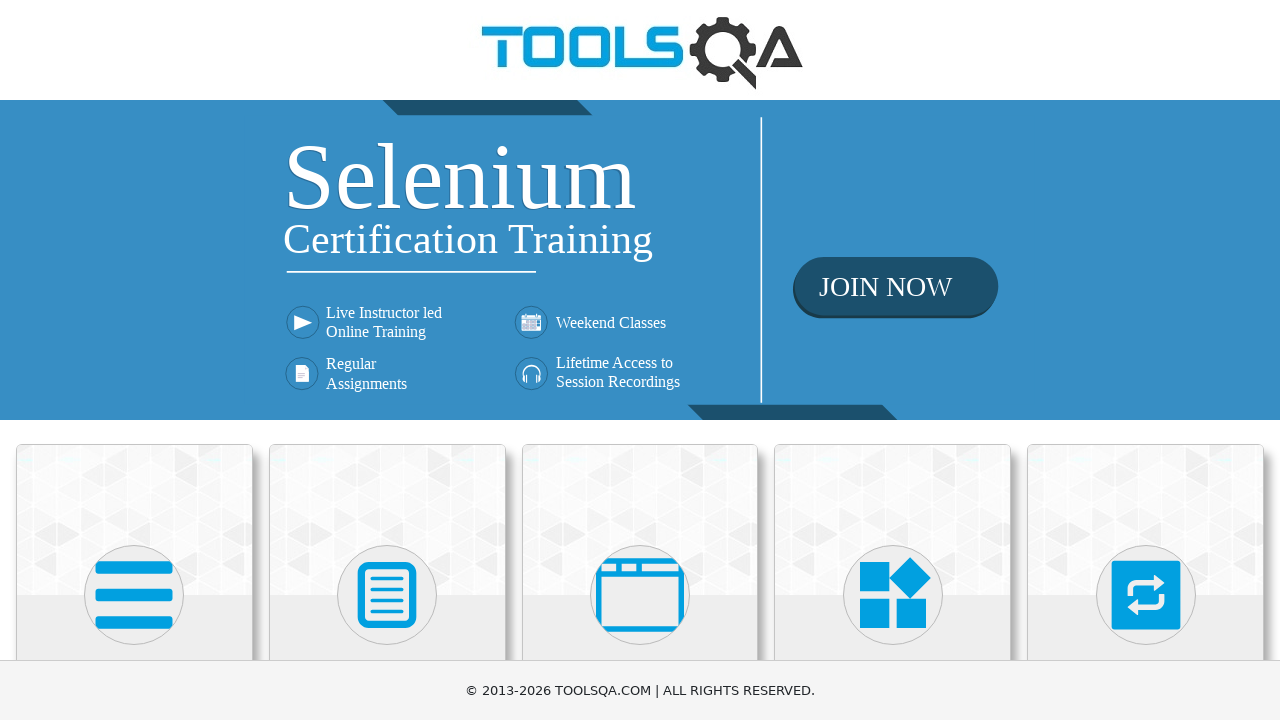

Clicked on the Alerts, Frame & Windows card at (640, 520) on div.card:has-text('Alerts, Frame & Windows')
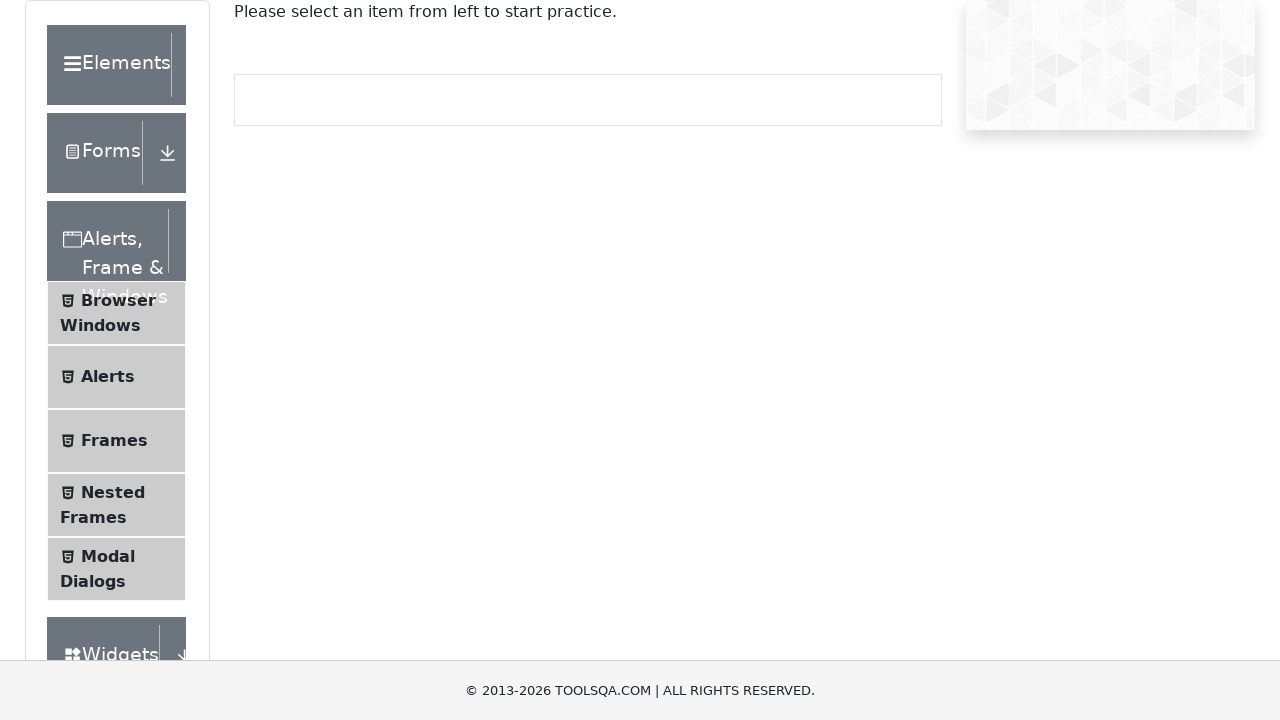

Verified navigation to the Alerts page (URL contains /alertsWindows)
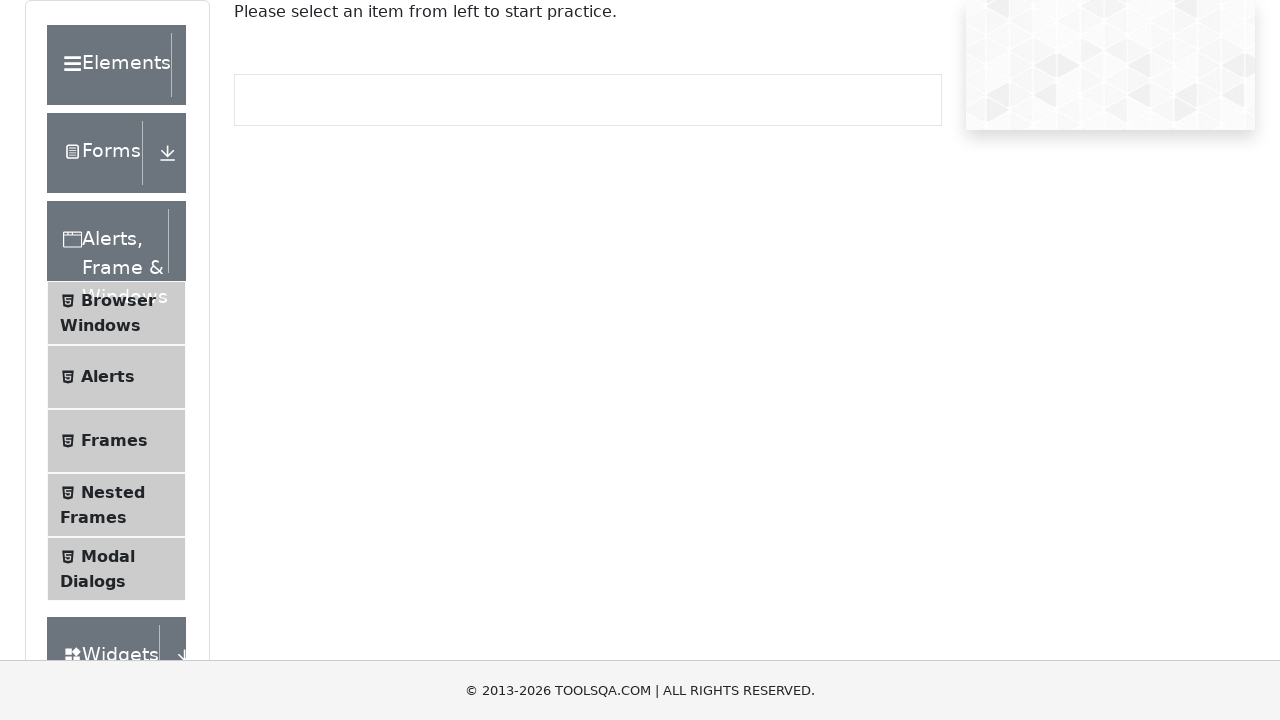

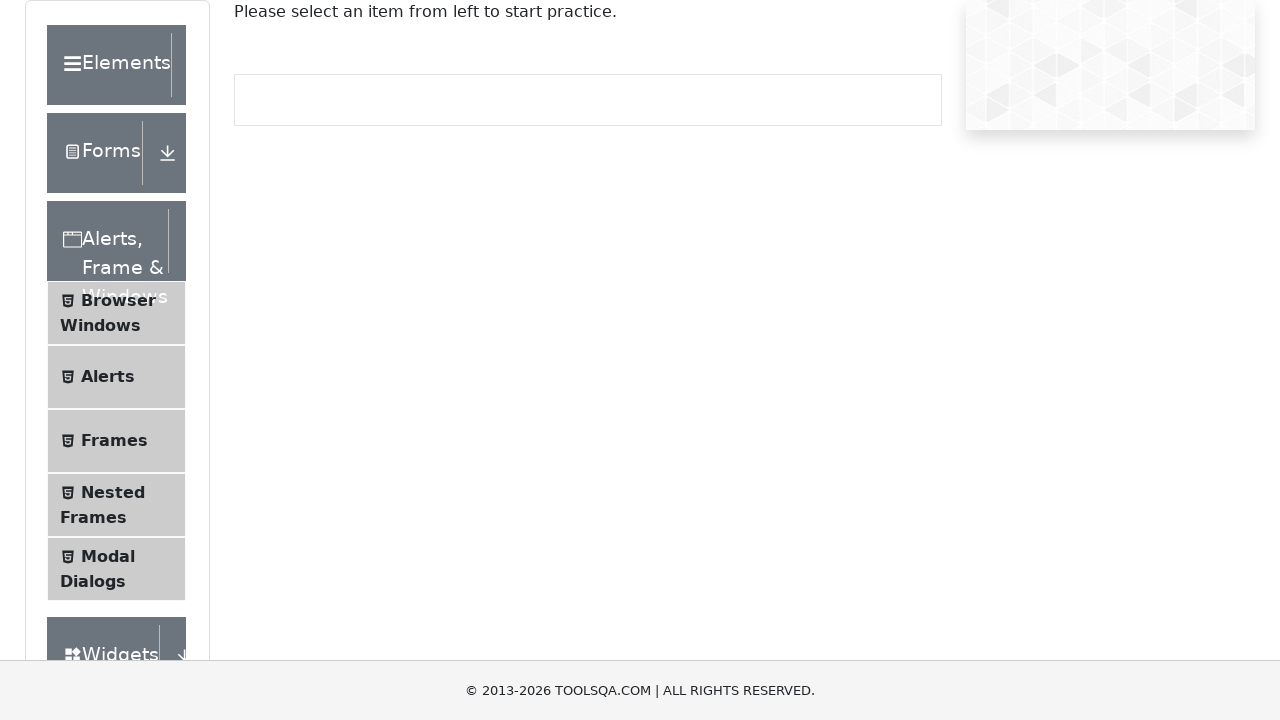